Tests drag and drop functionality by dragging an element and dropping it onto a target drop zone on the DemoQA website

Starting URL: https://demoqa.com/droppable

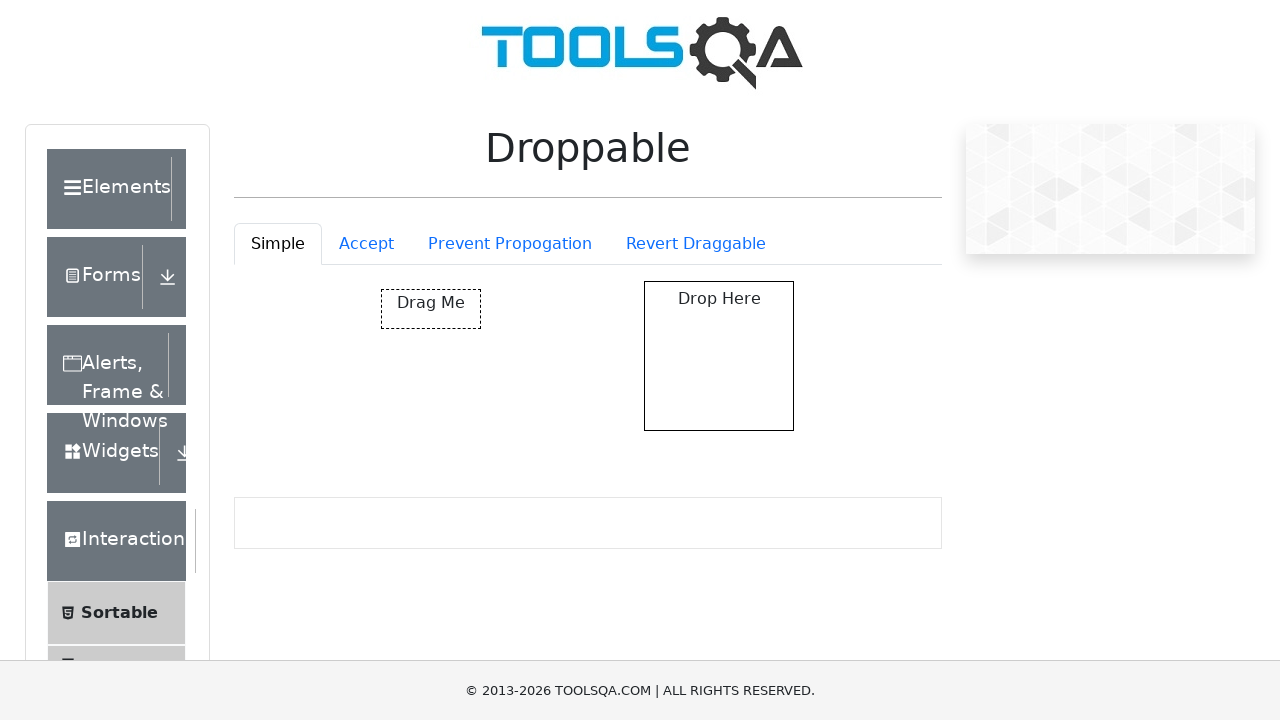

Waited for draggable element to be visible
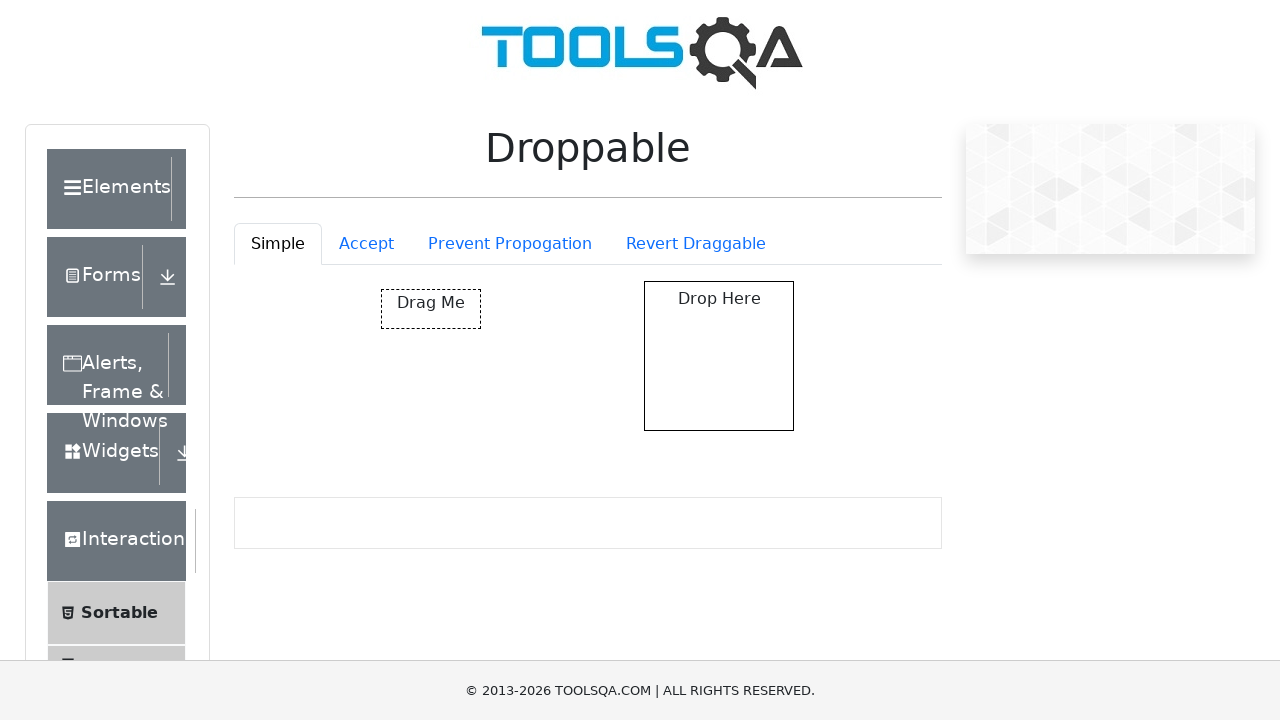

Waited for droppable element to be visible
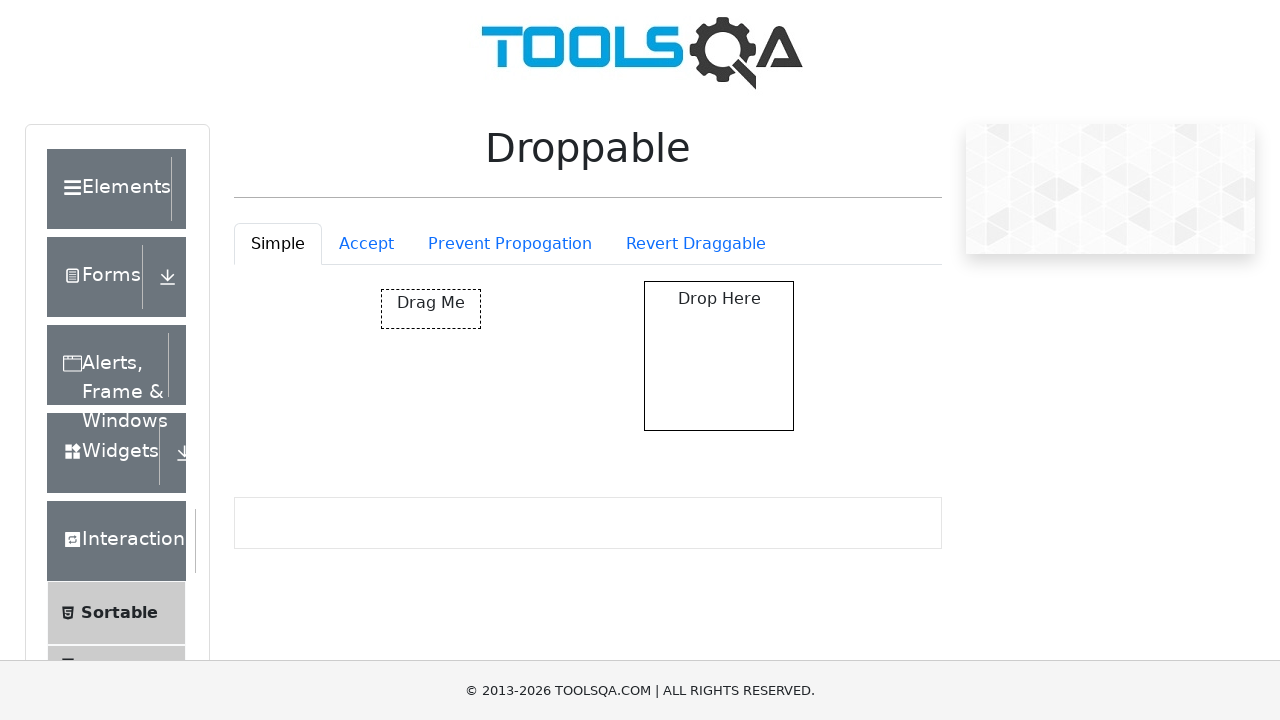

Dragged draggable element and dropped it onto droppable target zone at (719, 356)
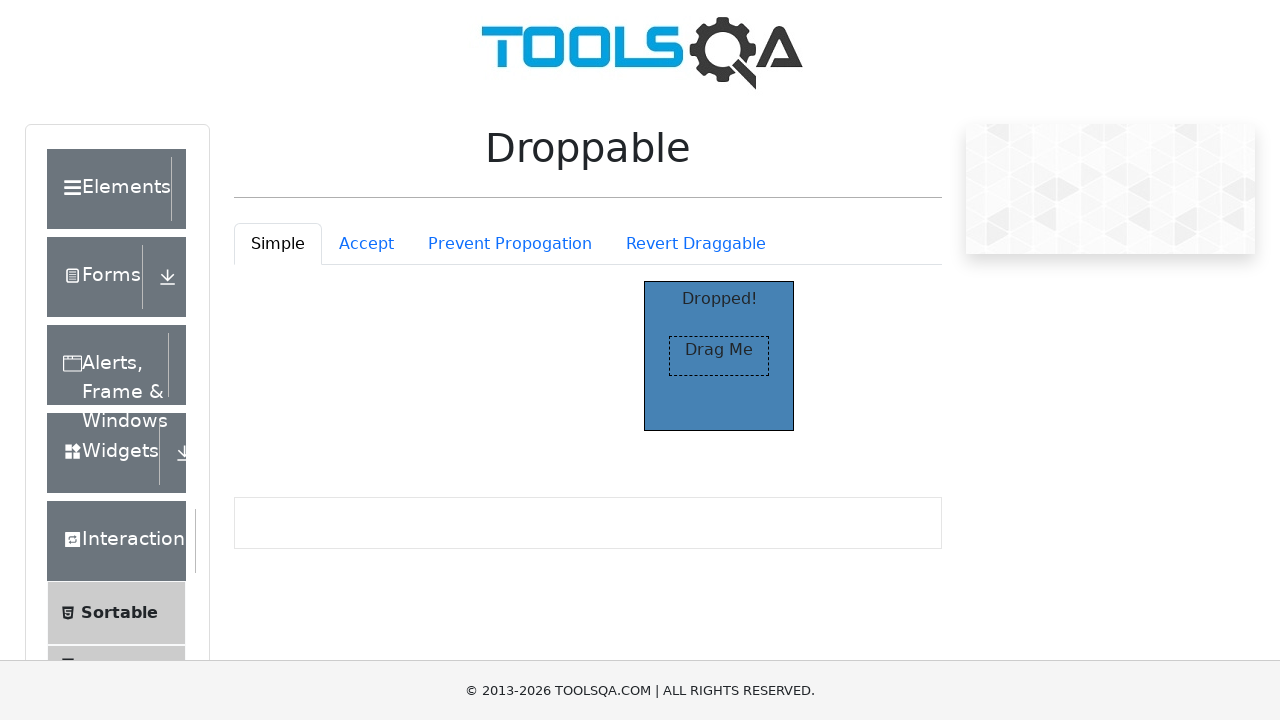

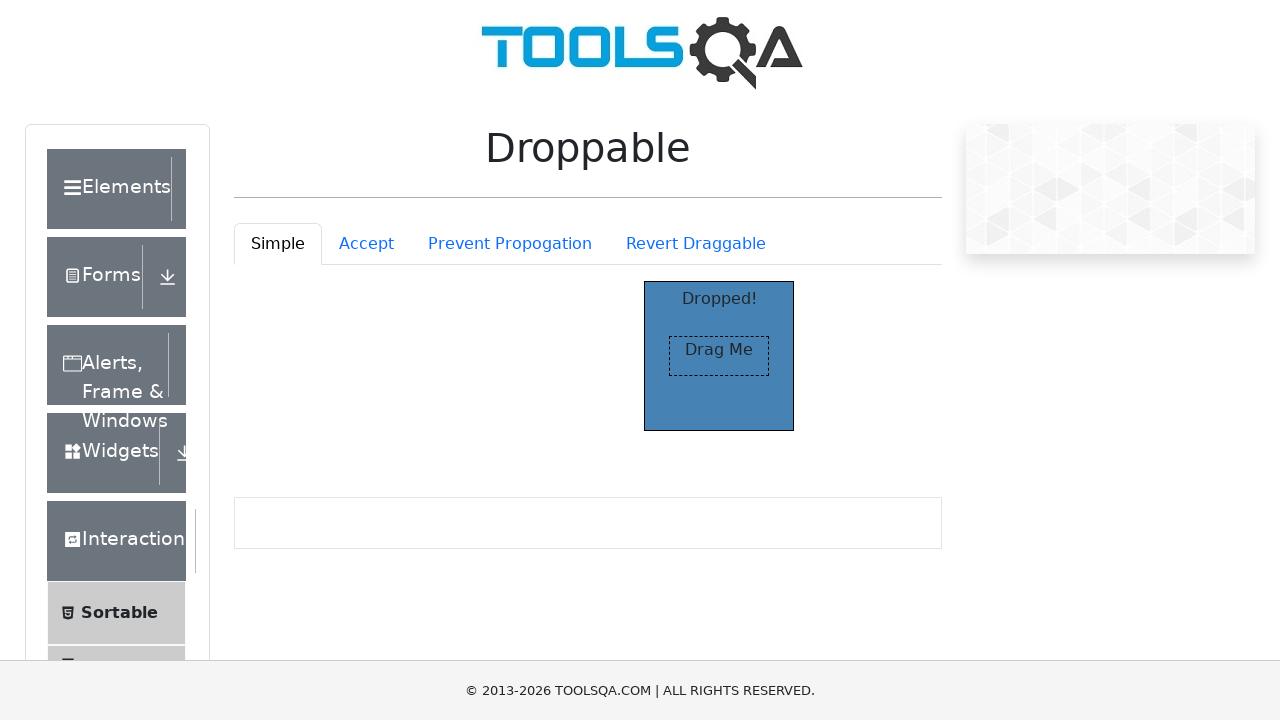